Registers a new user, creates a savings account, captures the account number, and verifies it appears in the account overview page

Starting URL: https://parabank.parasoft.com/parabank/register.htm

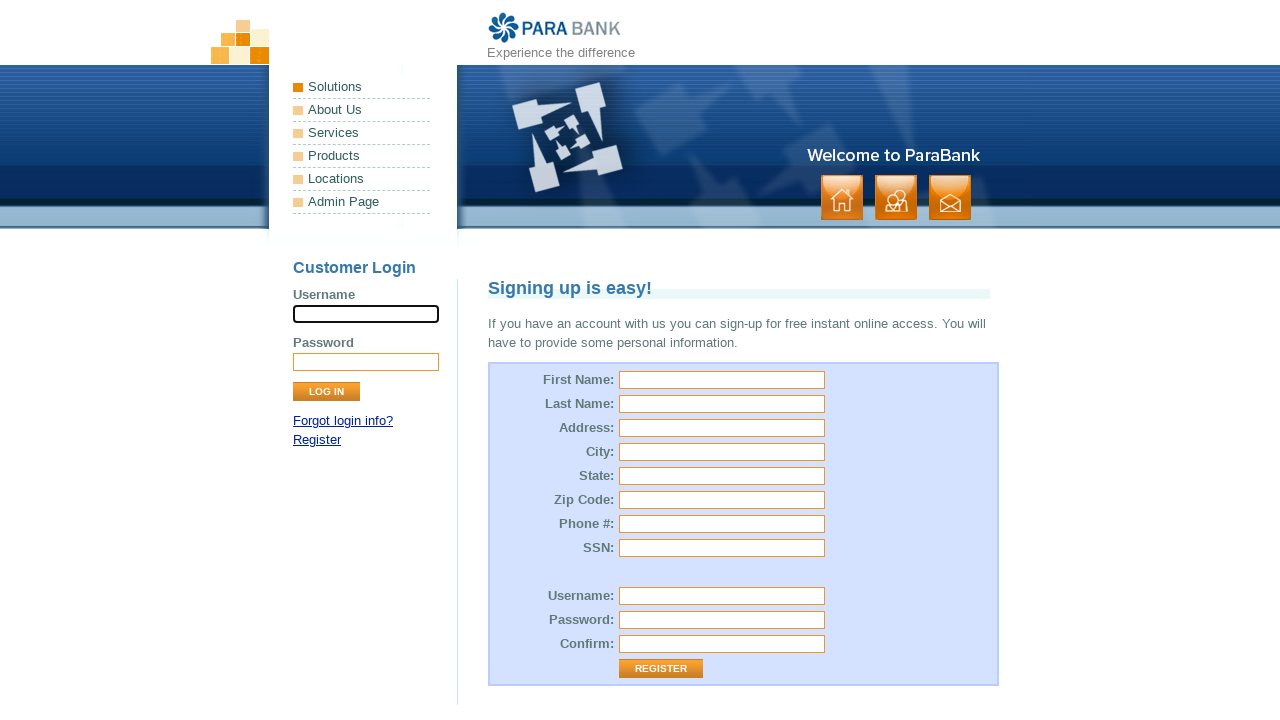

Filled first name field with 'Savings' on #customer\.firstName
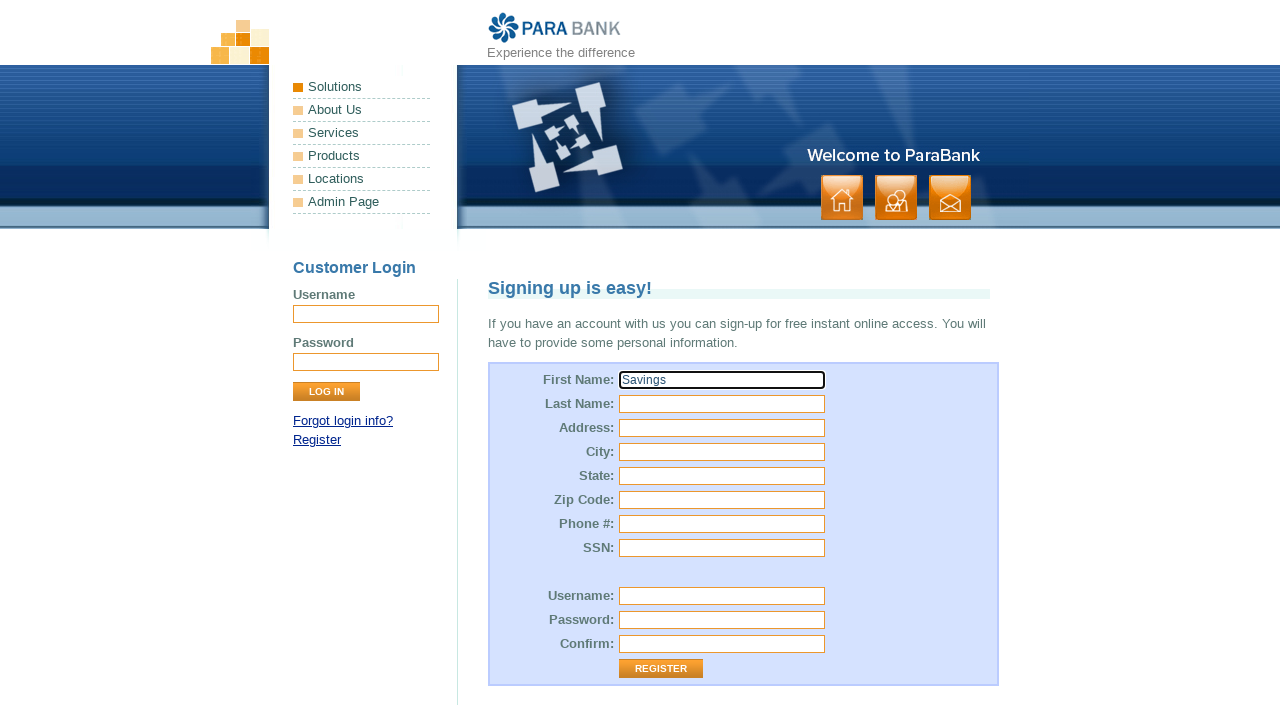

Filled last name field with 'Test' on #customer\.lastName
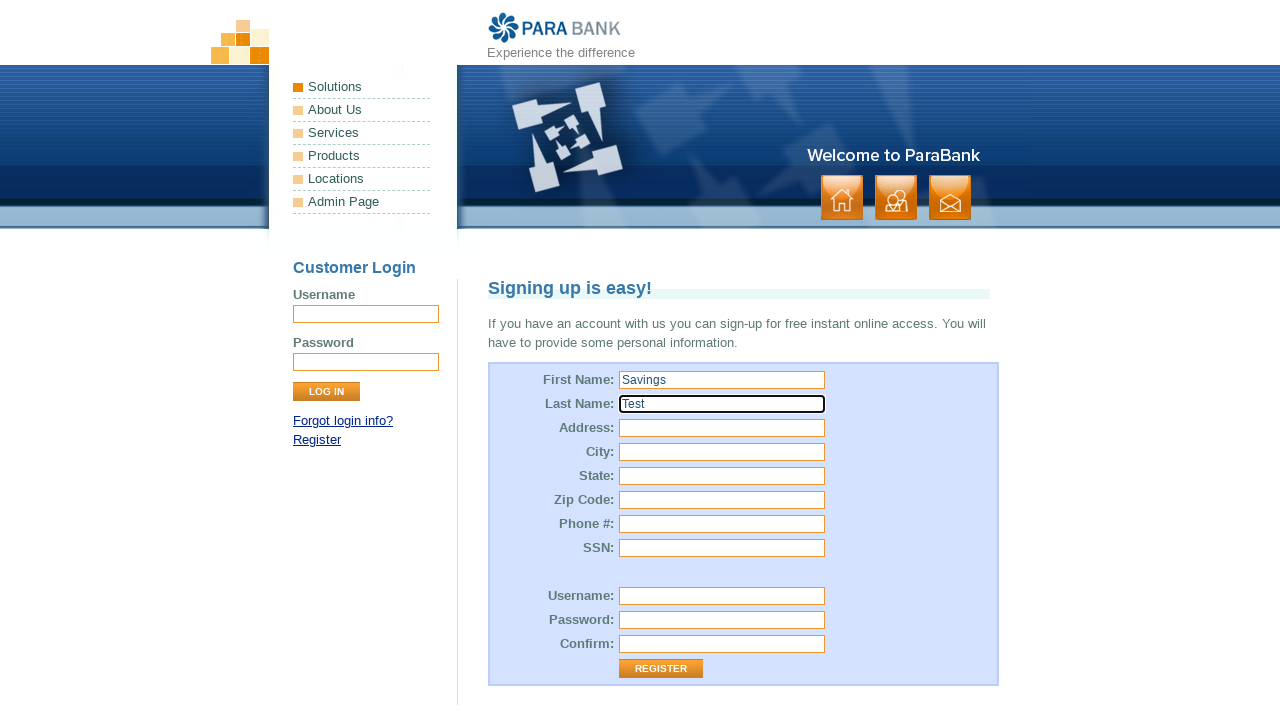

Filled street address field with '123' on #customer\.address\.street
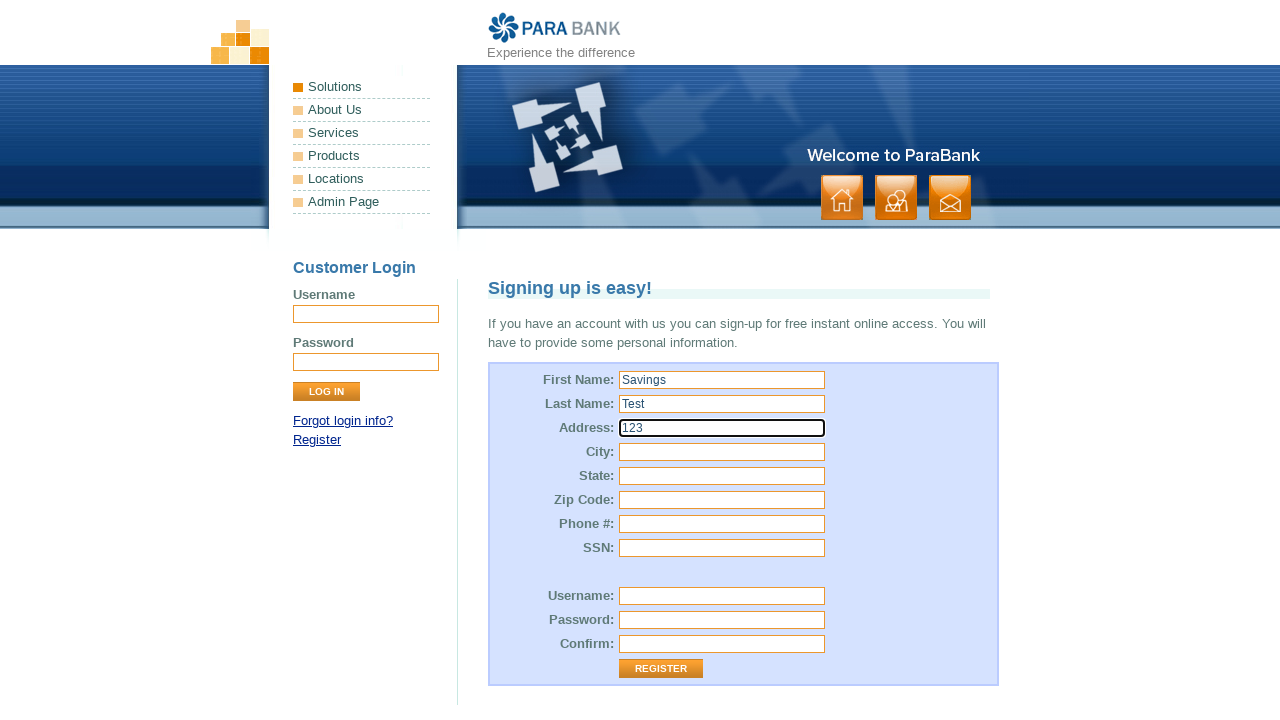

Filled city field with 'Mel' on #customer\.address\.city
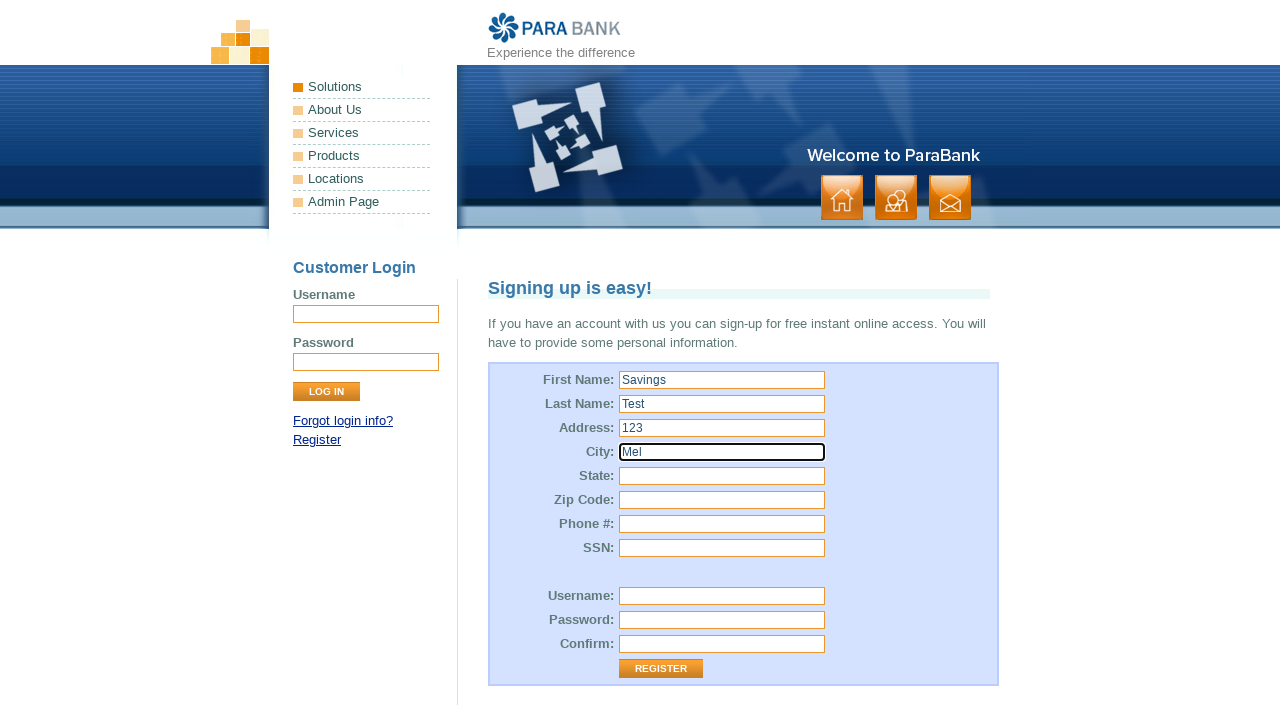

Filled state field with 'Pw' on #customer\.address\.state
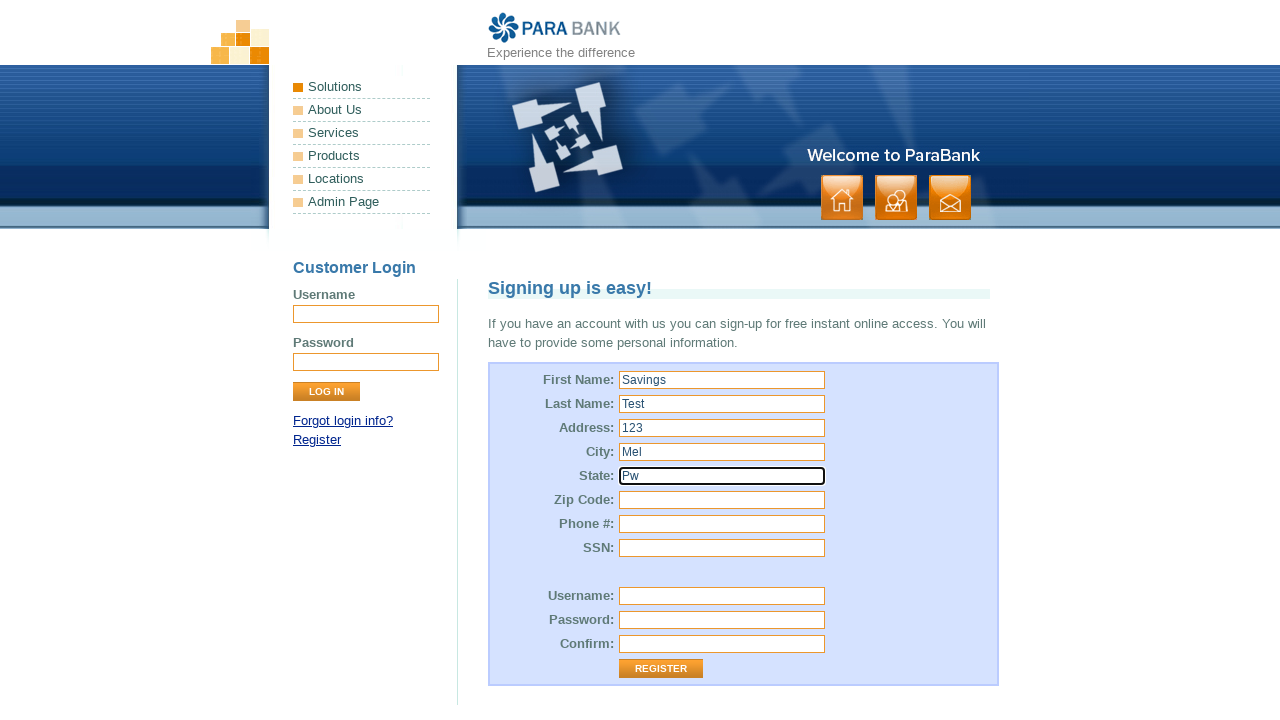

Filled zip code field with '1231' on #customer\.address\.zipCode
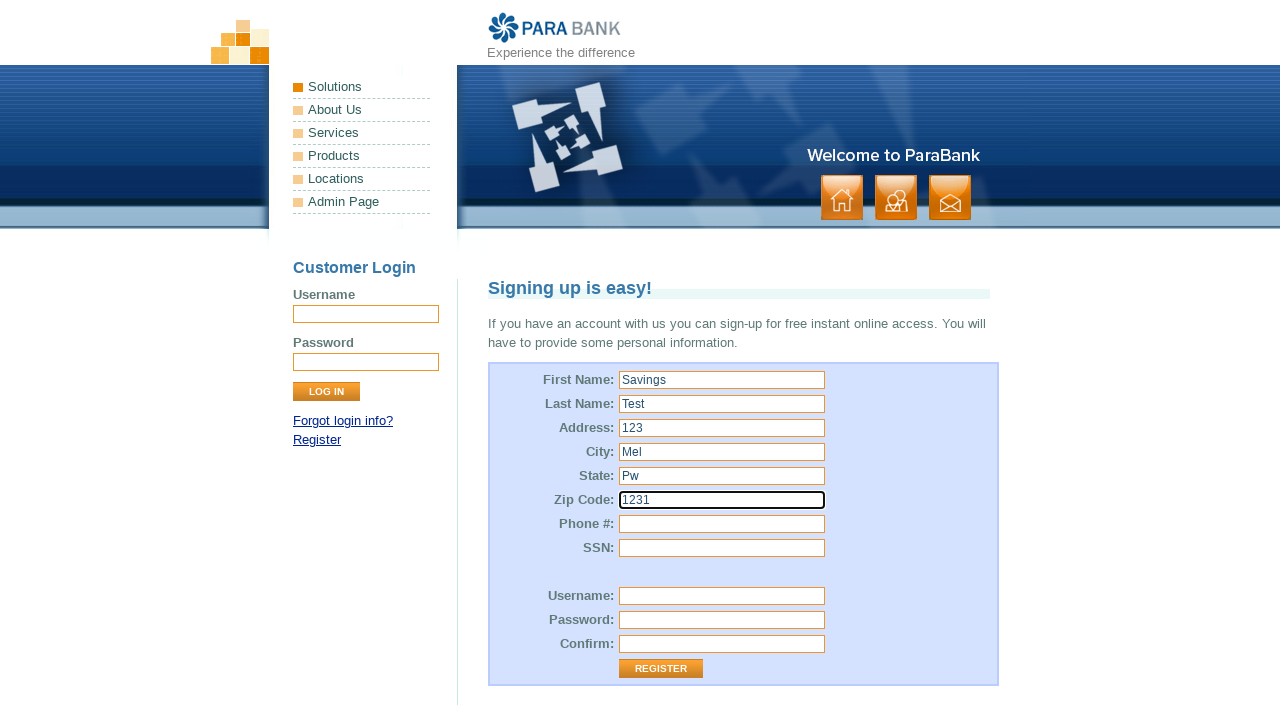

Filled phone number field with '124354654' on #customer\.phoneNumber
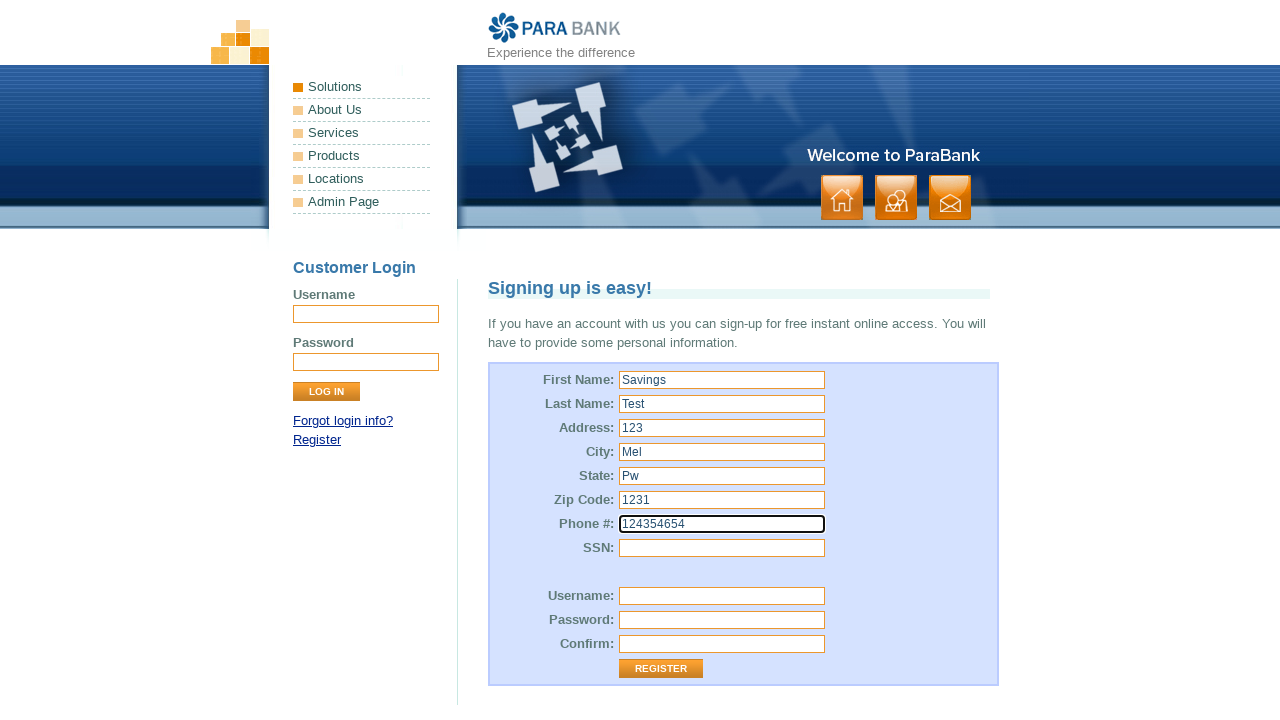

Filled SSN field with '123' on #customer\.ssn
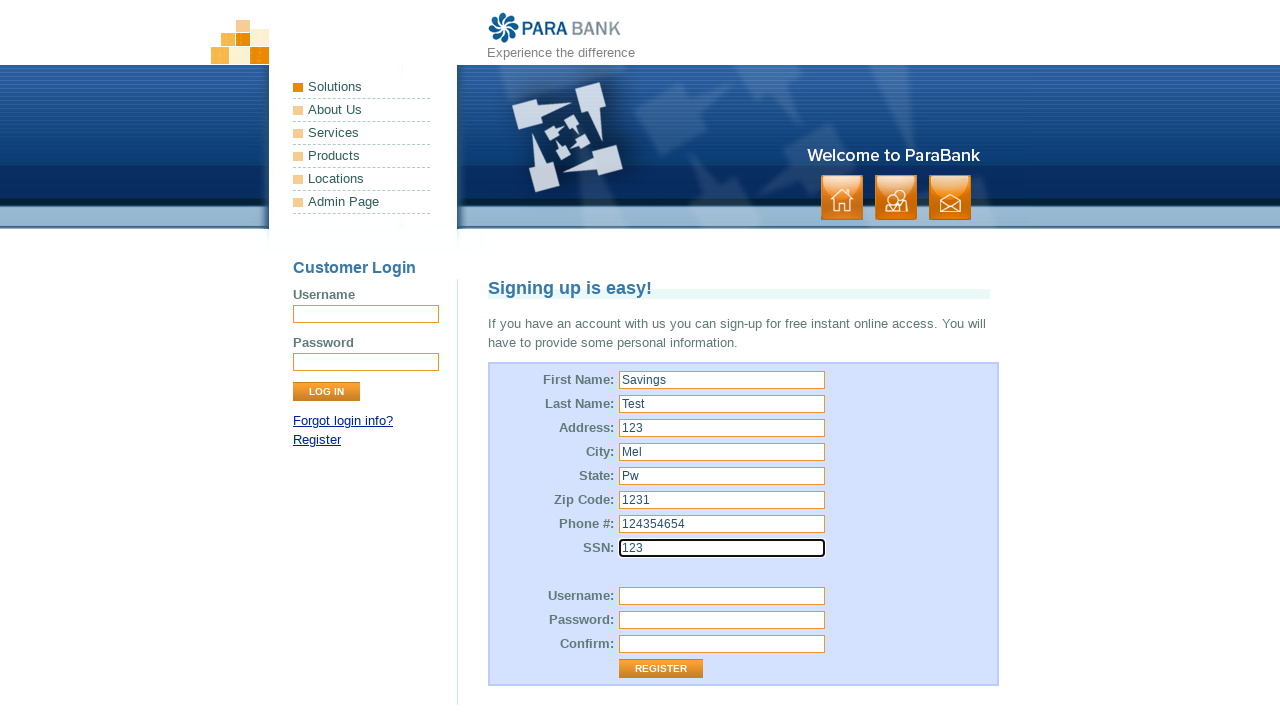

Filled username field with 'Tavings2' on #customer\.username
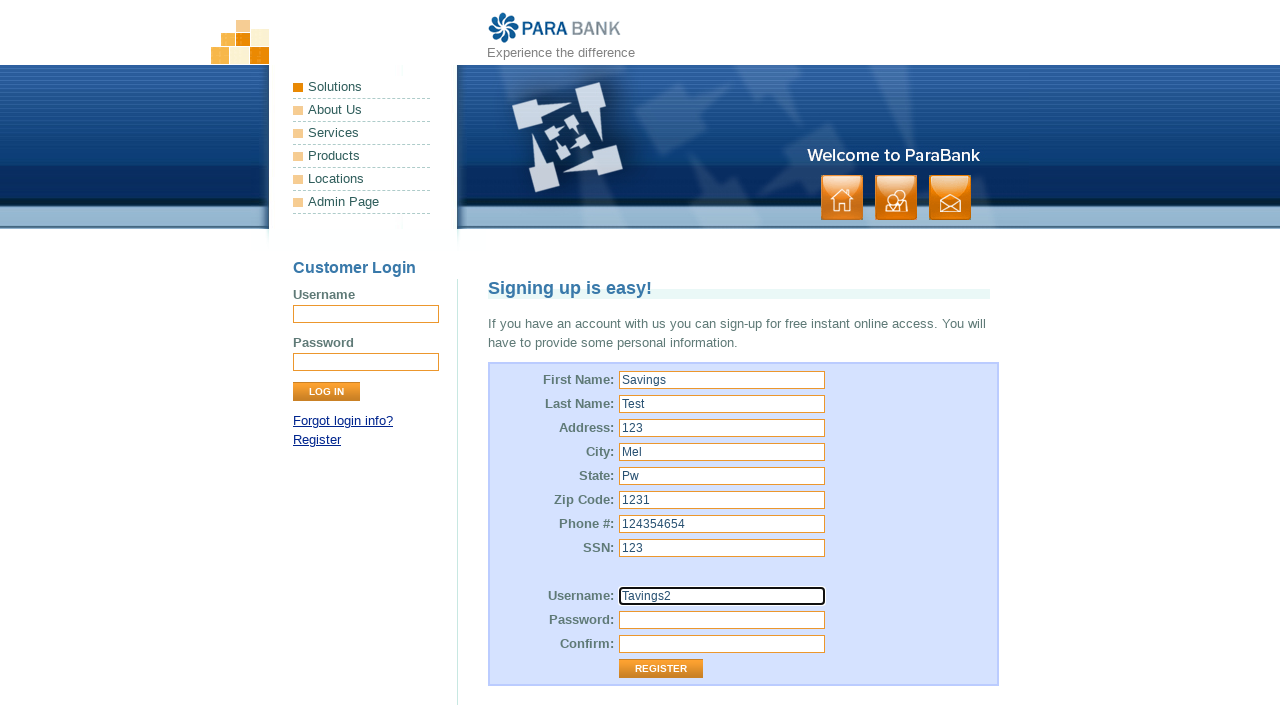

Filled password field with 'Test' on #customer\.password
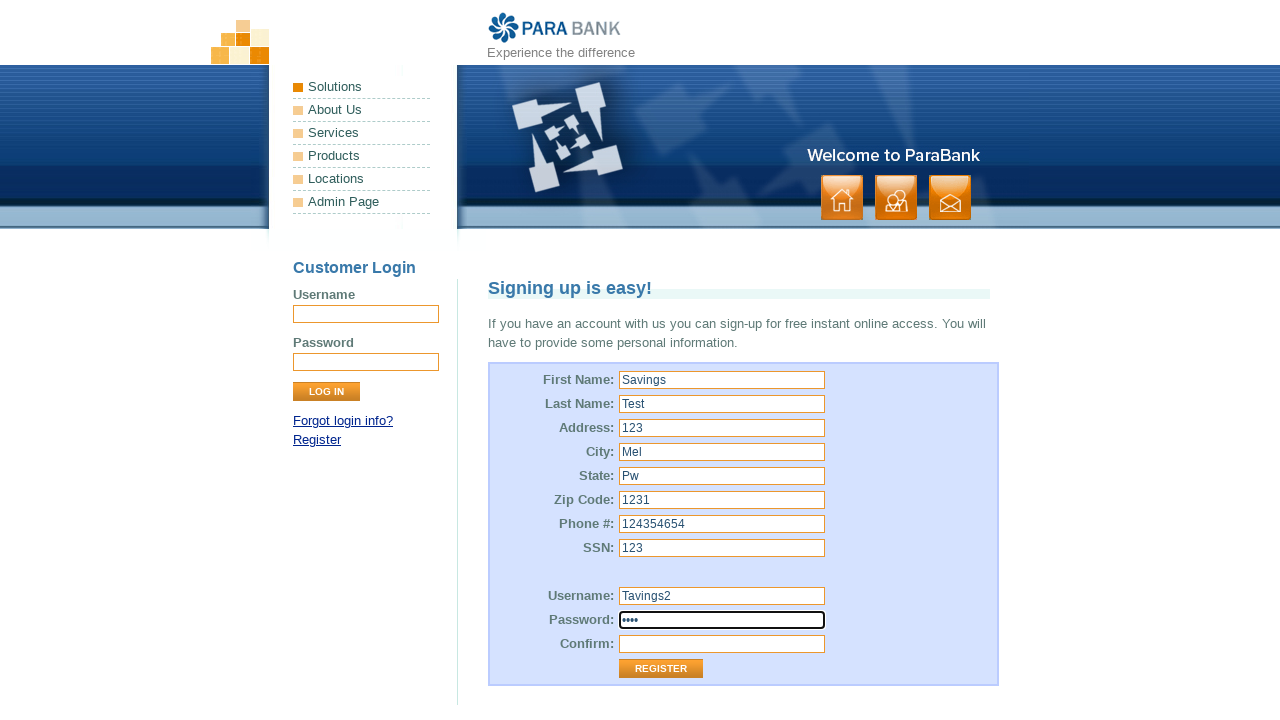

Filled repeated password field with 'Test' on #repeatedPassword
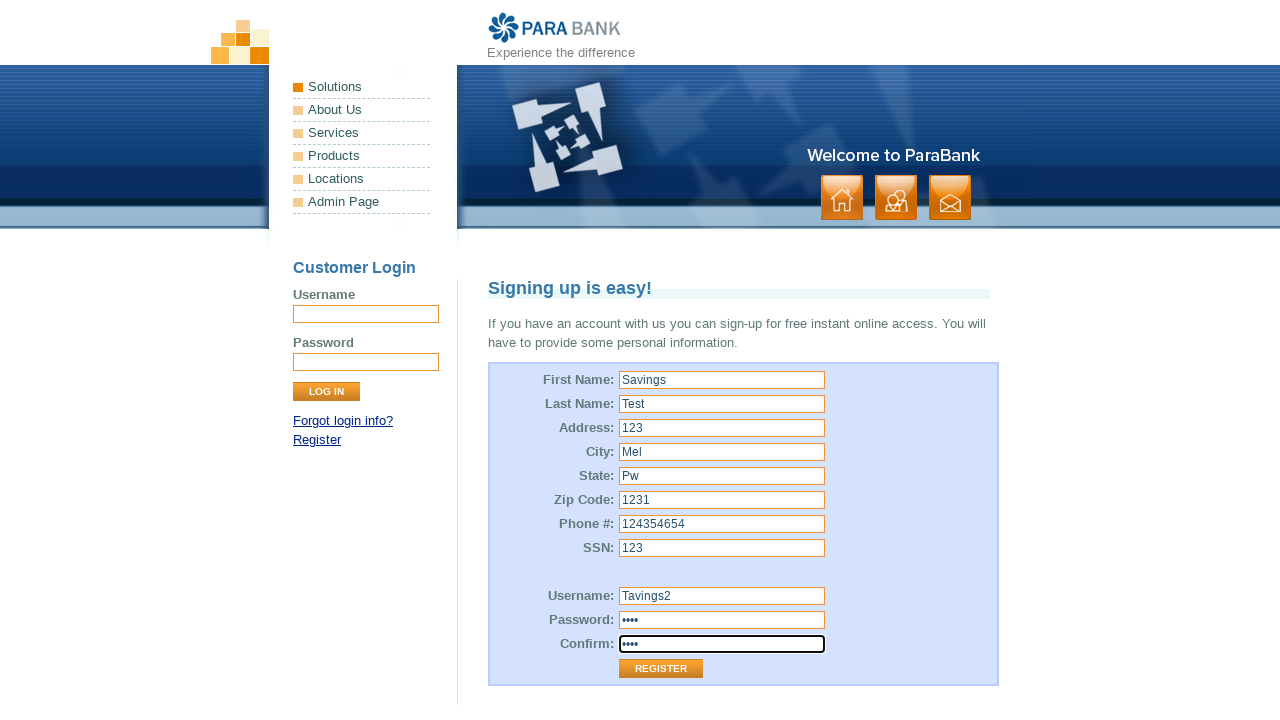

Clicked Register button to submit registration form at (661, 669) on xpath=//input[@type='submit' and @value='Register']
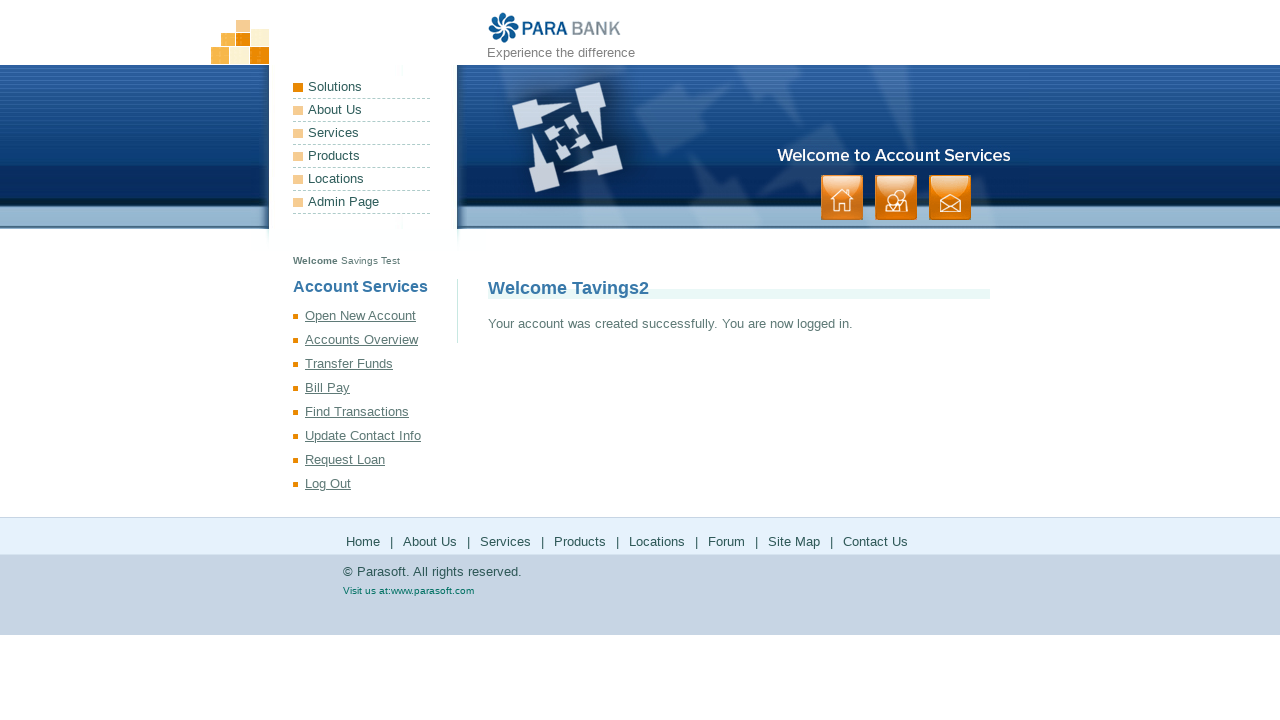

Navigated to open account page
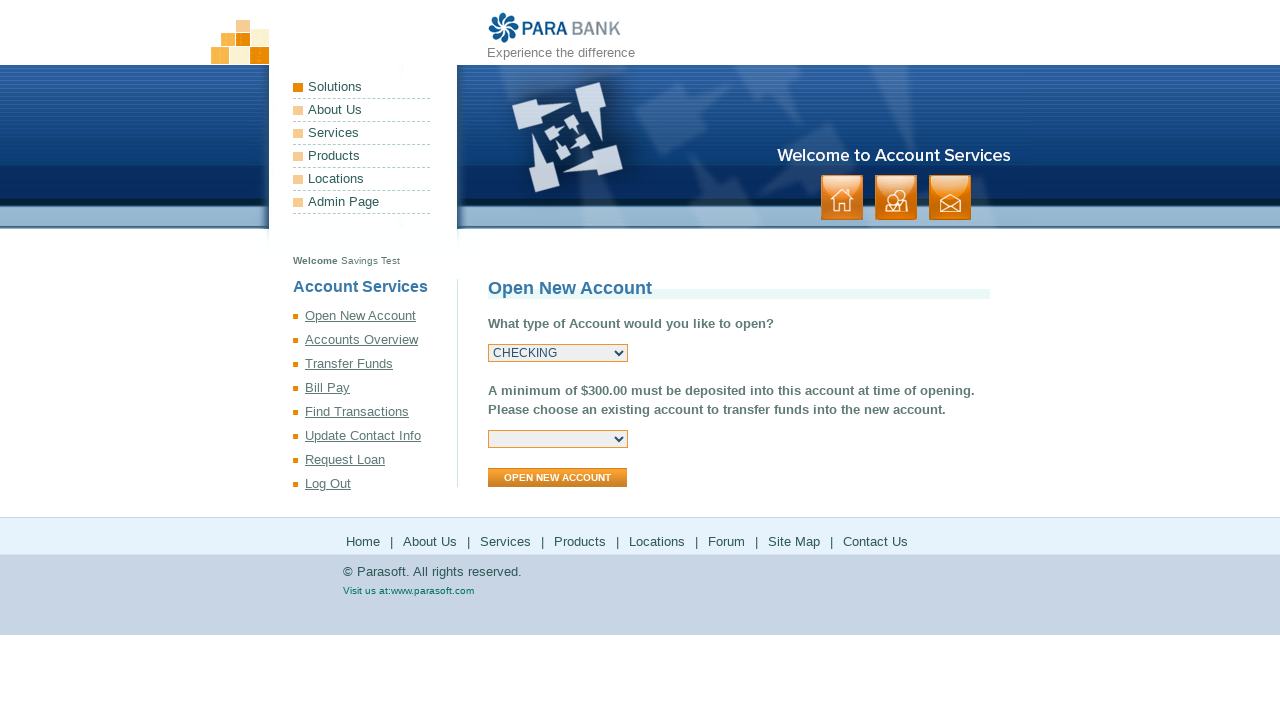

Selected SAVINGS account type from dropdown on #type
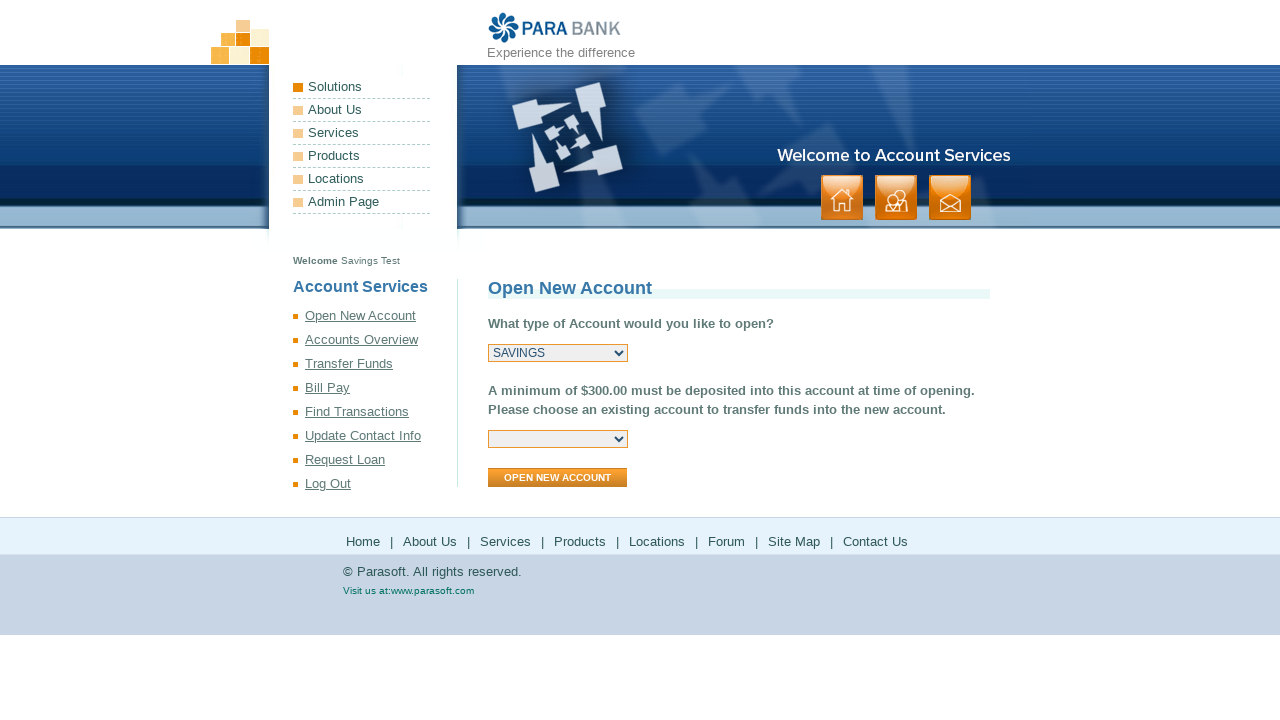

Clicked button to open SAVINGS account at (558, 478) on //*[@id="openAccountForm"]/form/div/input
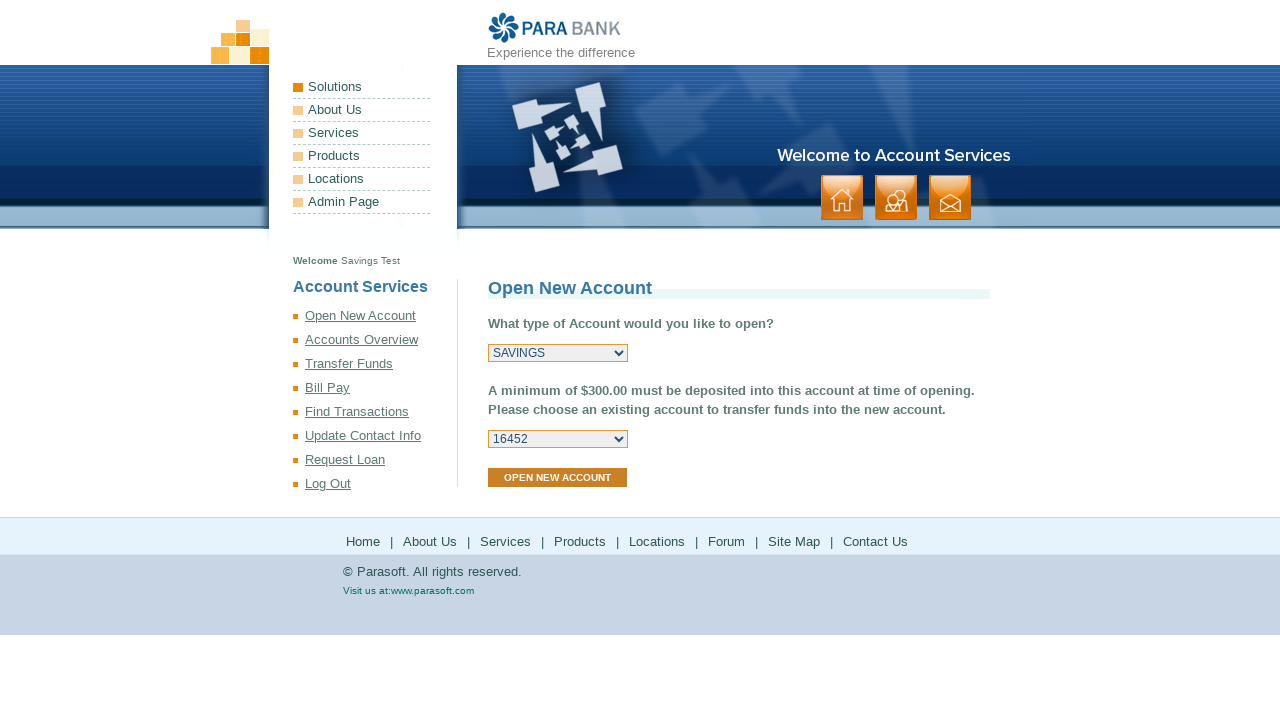

Account creation page loaded with new account ID
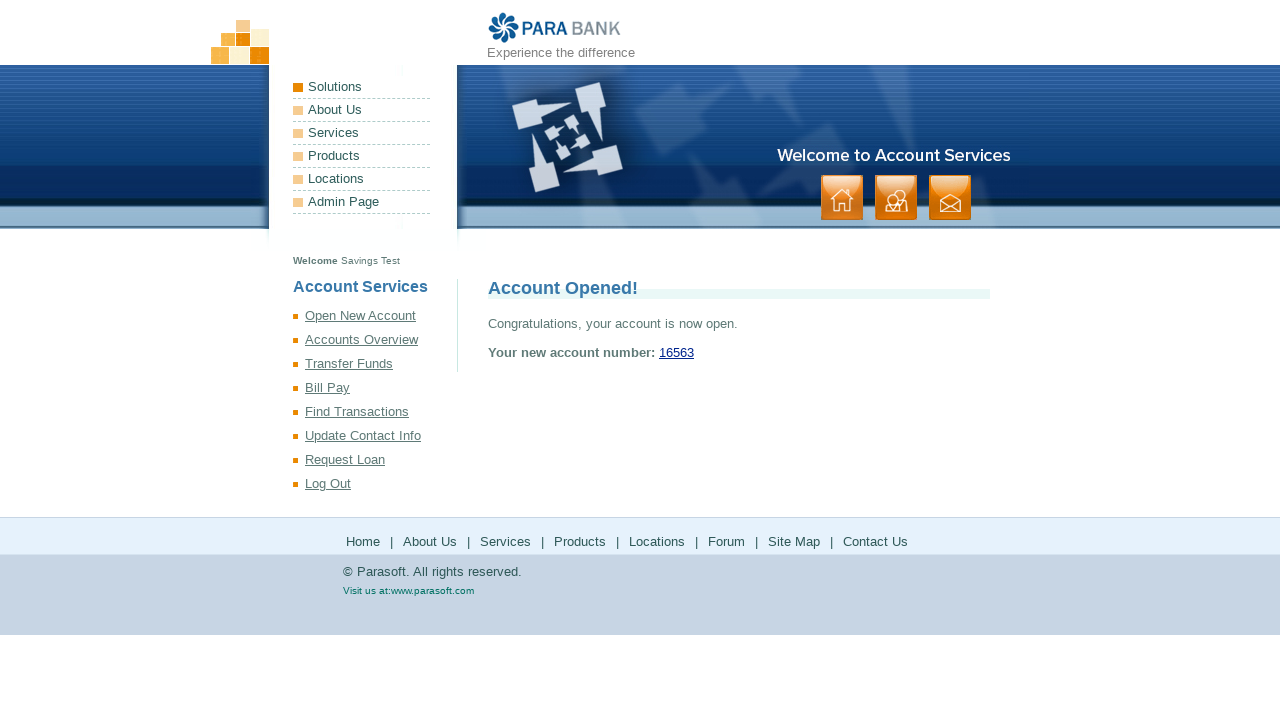

Captured new account number: 16563
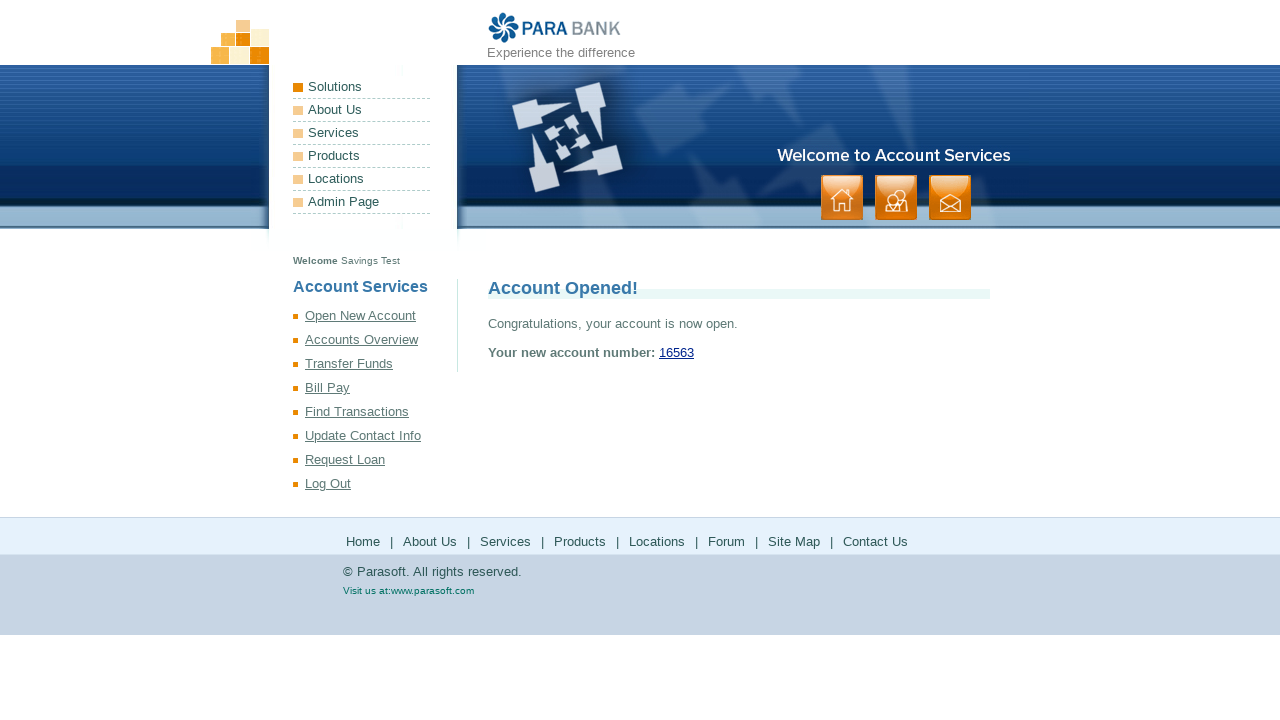

Navigated to account overview page
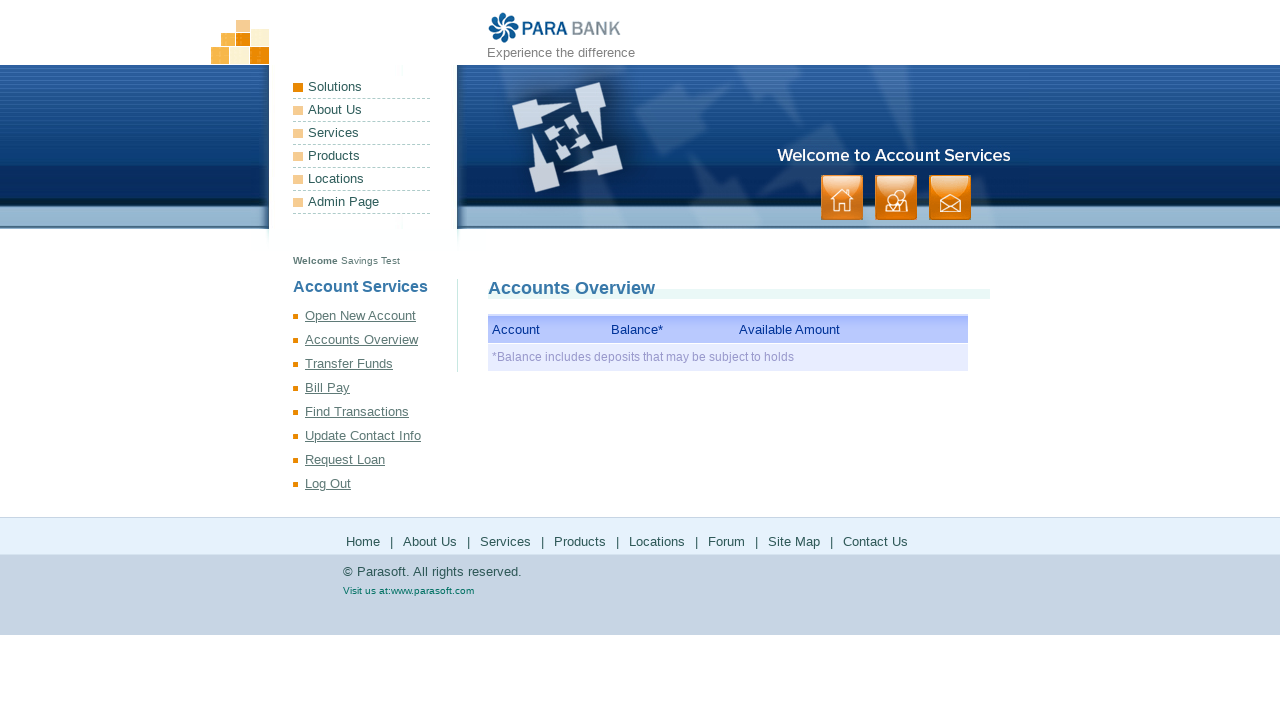

Account number 16563 found in overview table
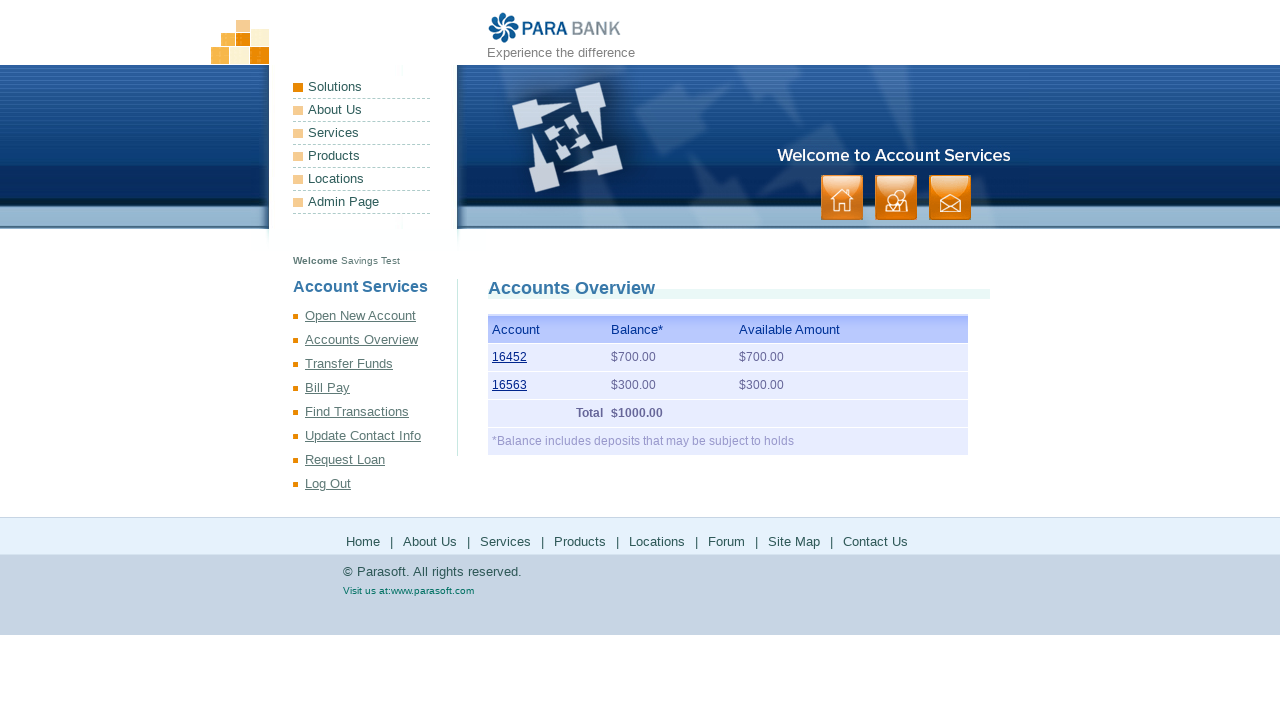

Verified account number 16563 is visible in account overview table
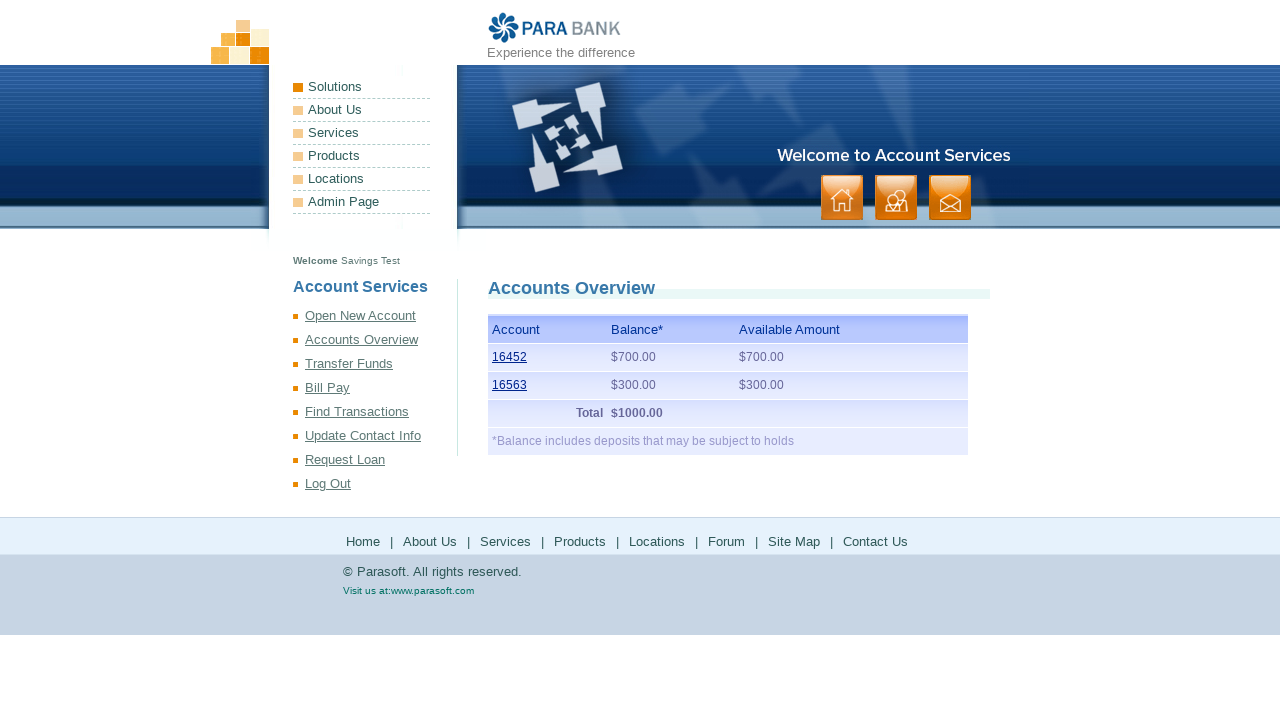

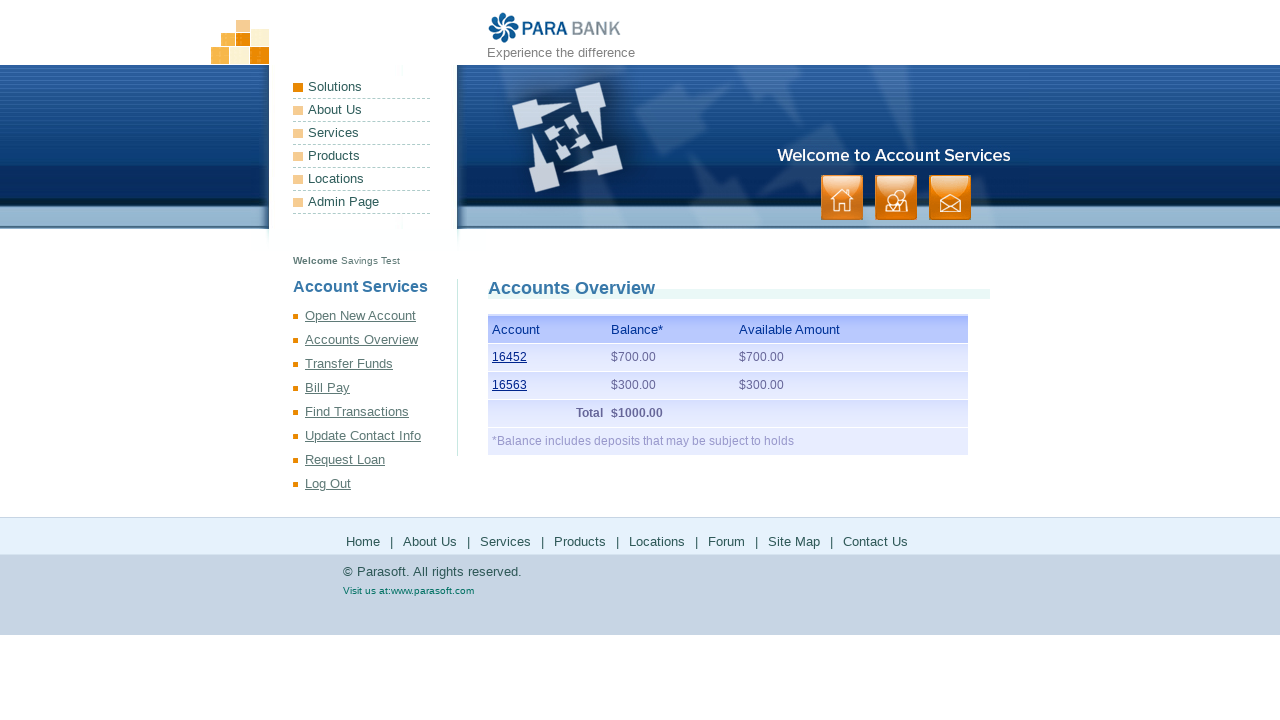